Fills in the automation practice reason textarea with a timestamped response

Starting URL: https://docs.google.com/forms/d/e/1FAIpQLSep9LTMntH5YqIXa5nkiPKSs283kdwitBBhXWyZdAS-e4CxBQ/viewform

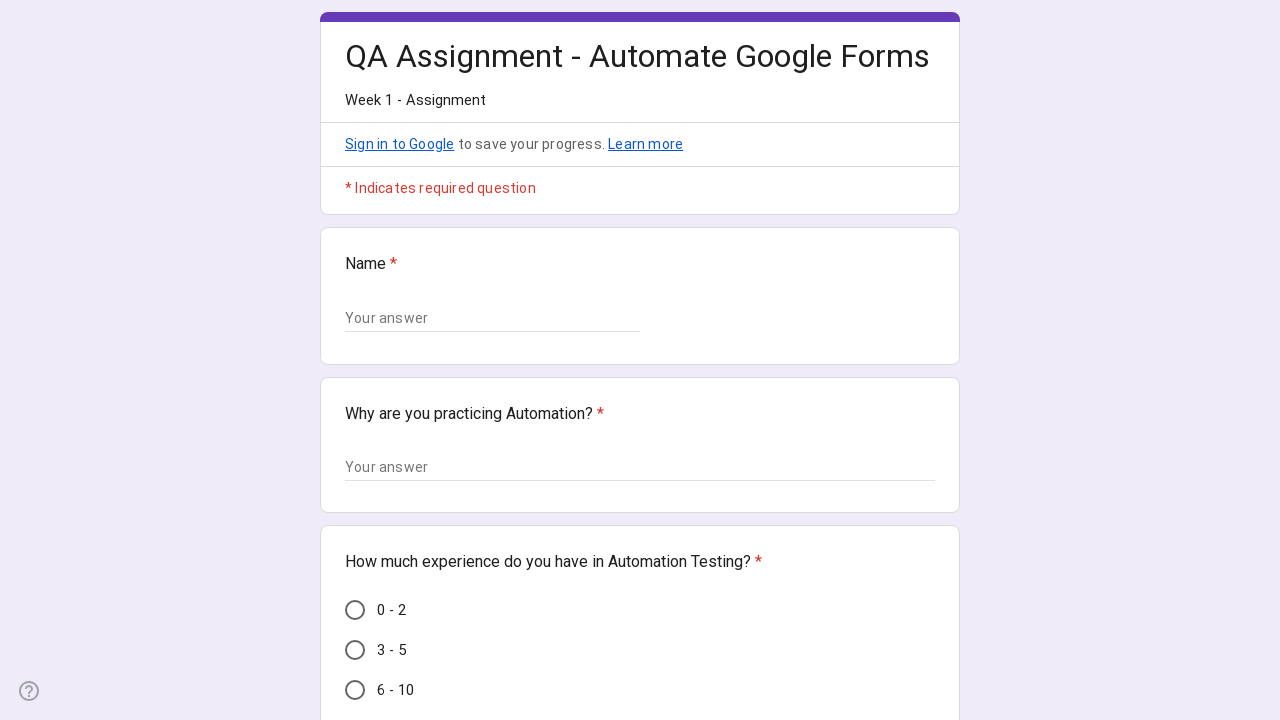

Generated current epoch timestamp
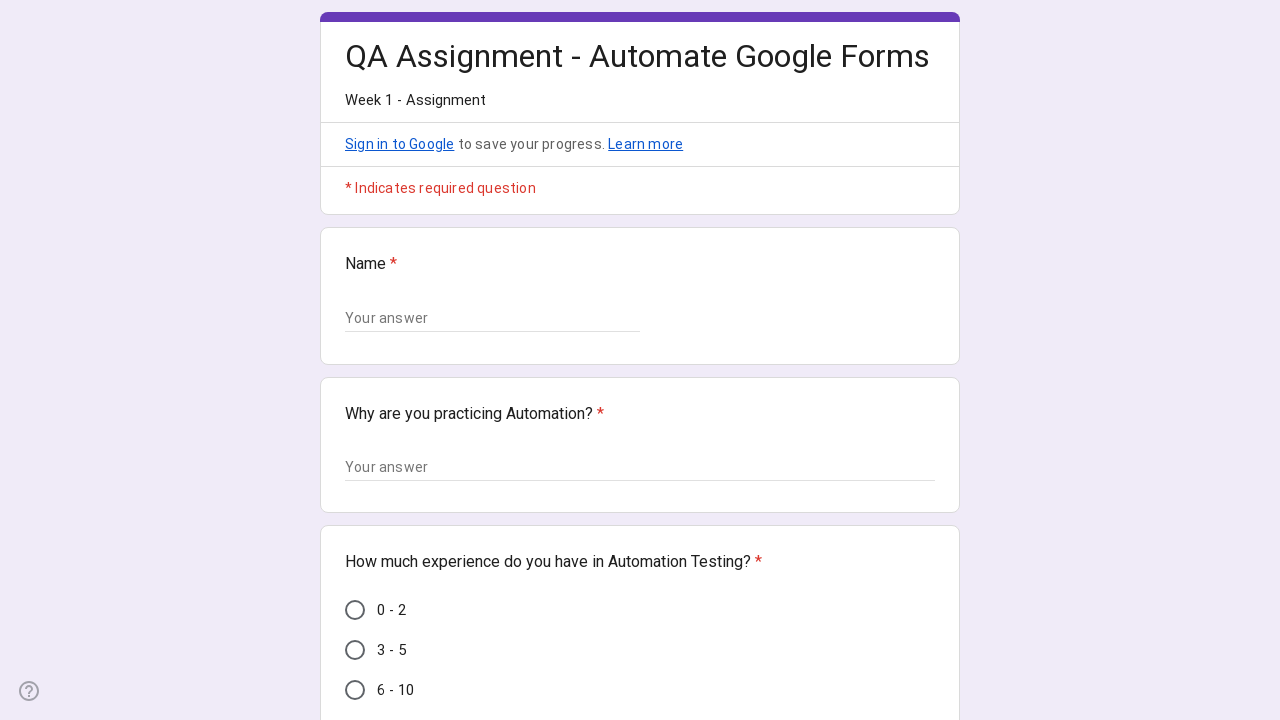

Created timestamped automation practice reason
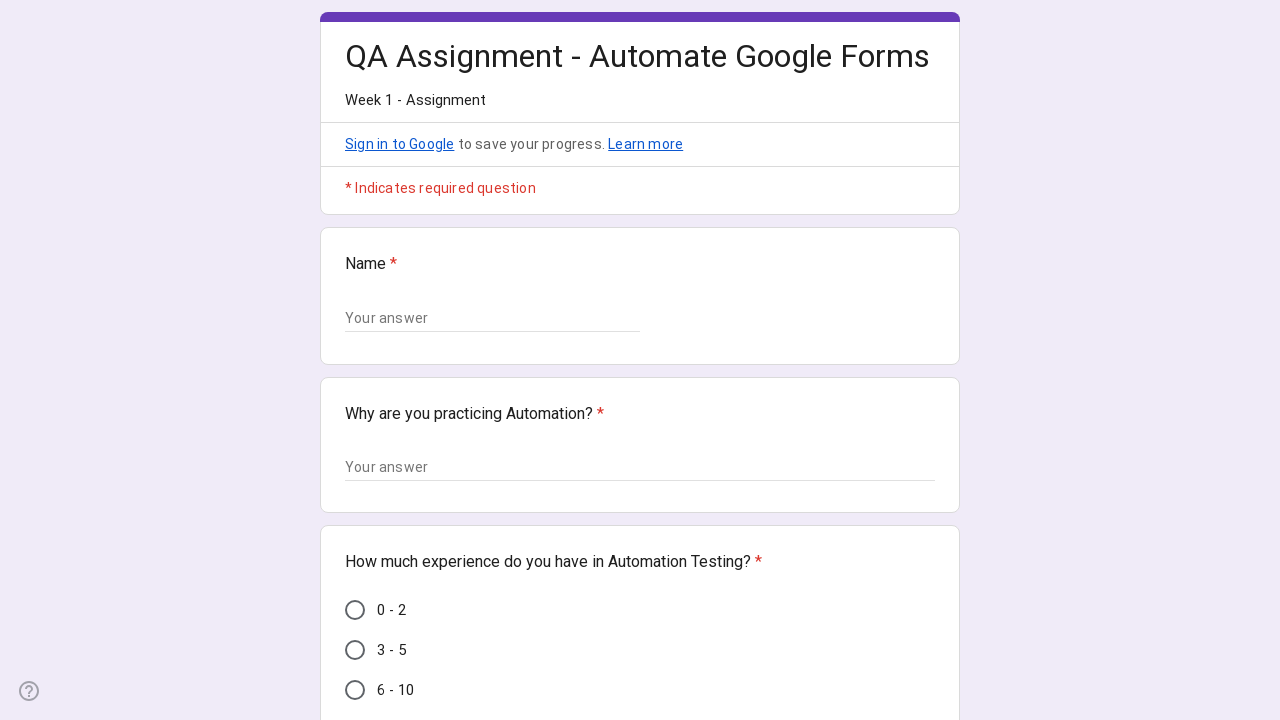

Filled 'Why are you practicing Automation?' textarea with timestamped response on //span[text()='Why are you practicing Automation?']/ancestor::div[@class='z12JJ'
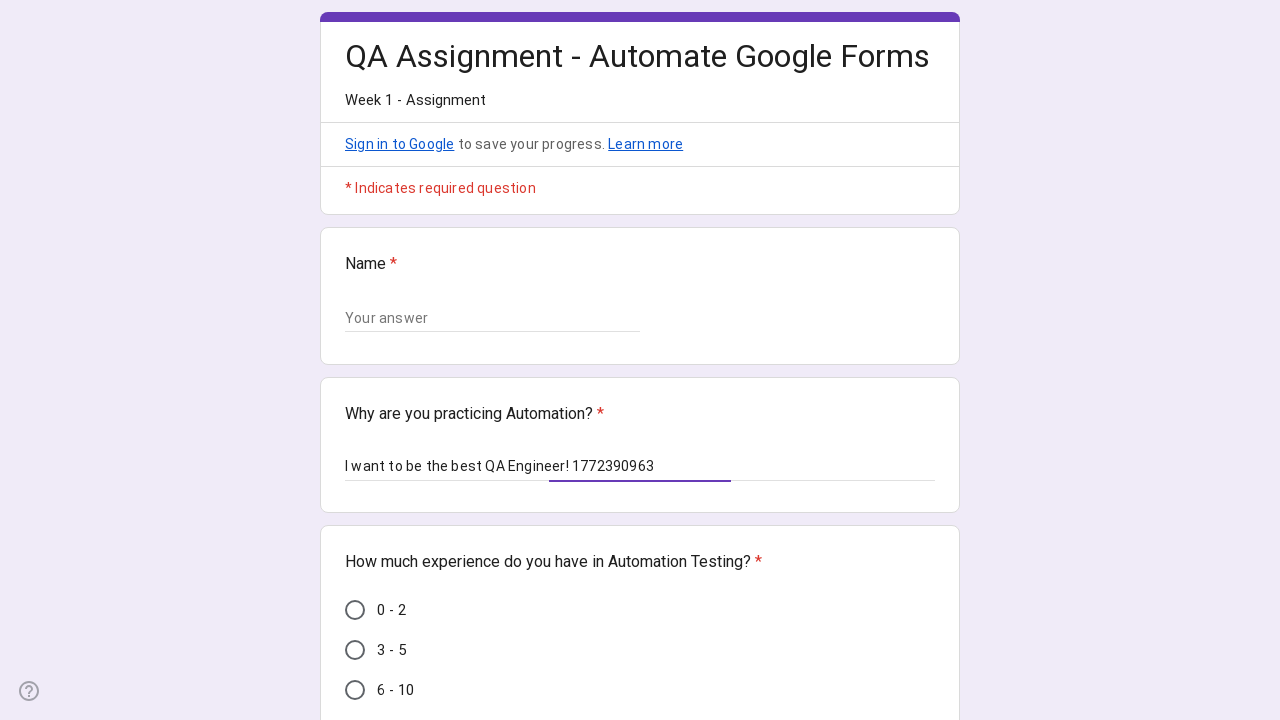

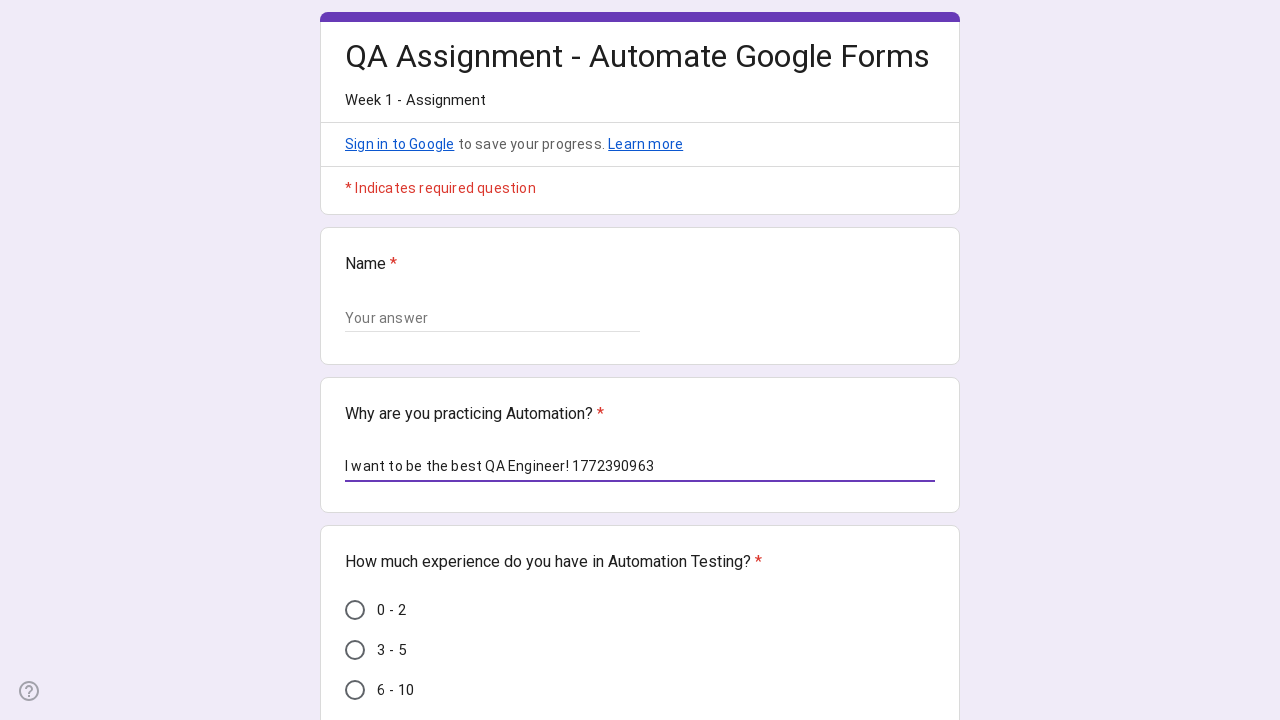